Tests infinite scroll functionality by scrolling down the page multiple times to trigger content loading

Starting URL: https://the-internet.herokuapp.com/infinite_scroll

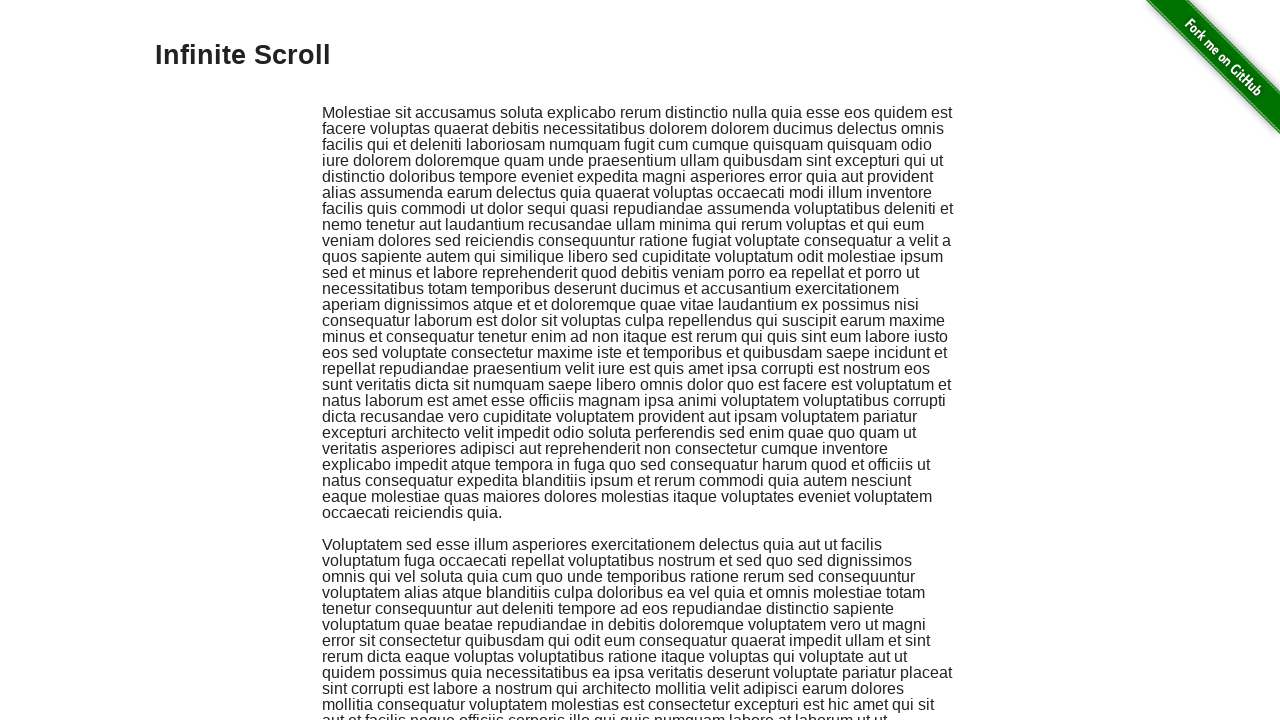

Retrieved heading text from page
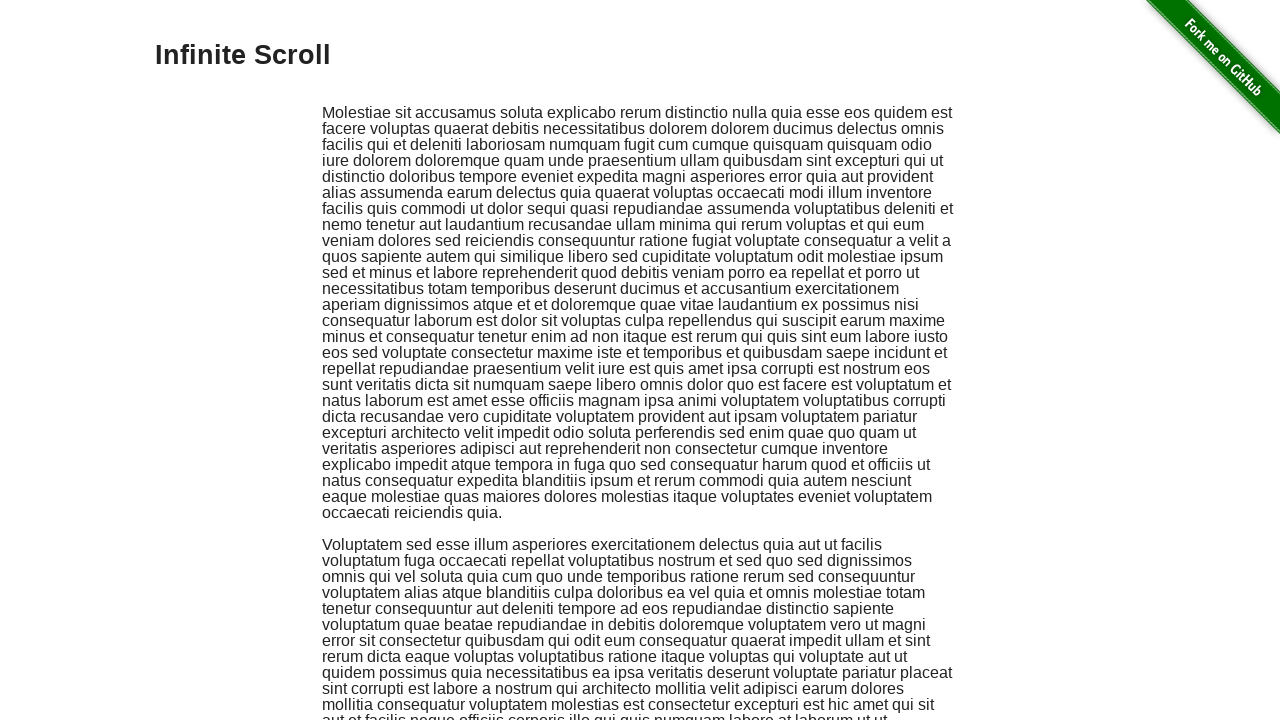

Verified heading is 'Infinite Scroll'
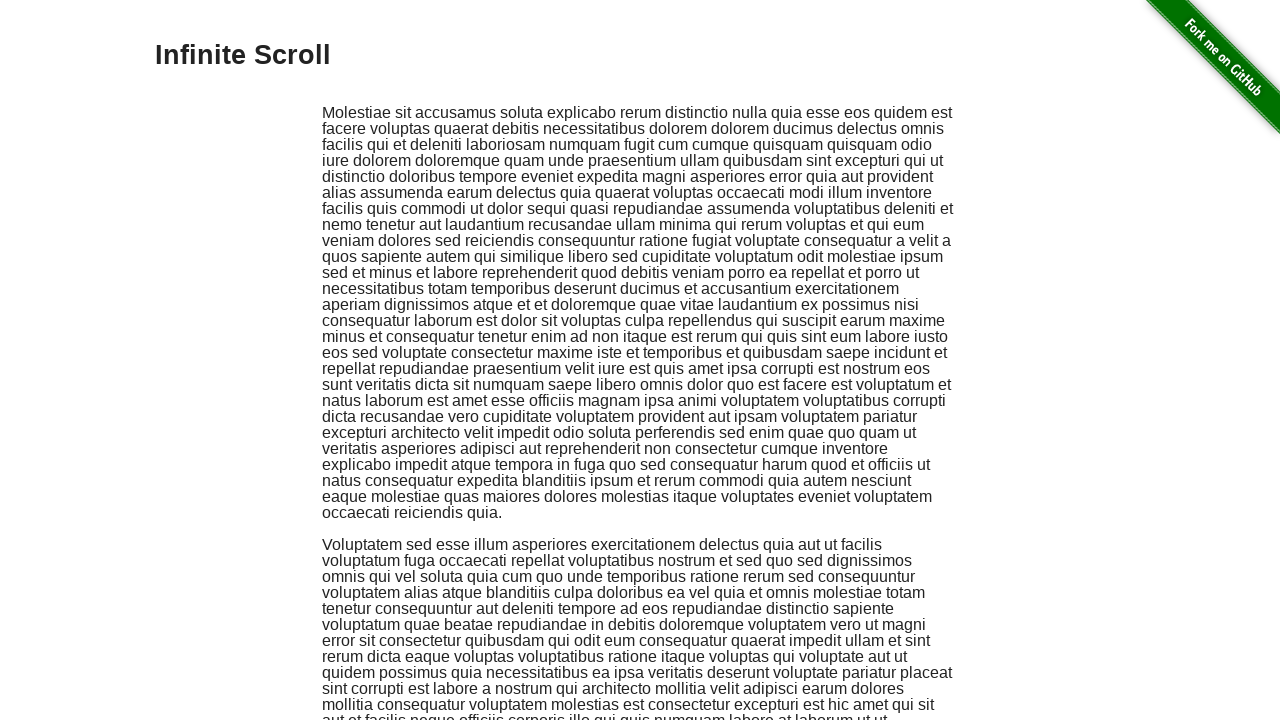

Scrolled down to trigger infinite scroll (iteration 1)
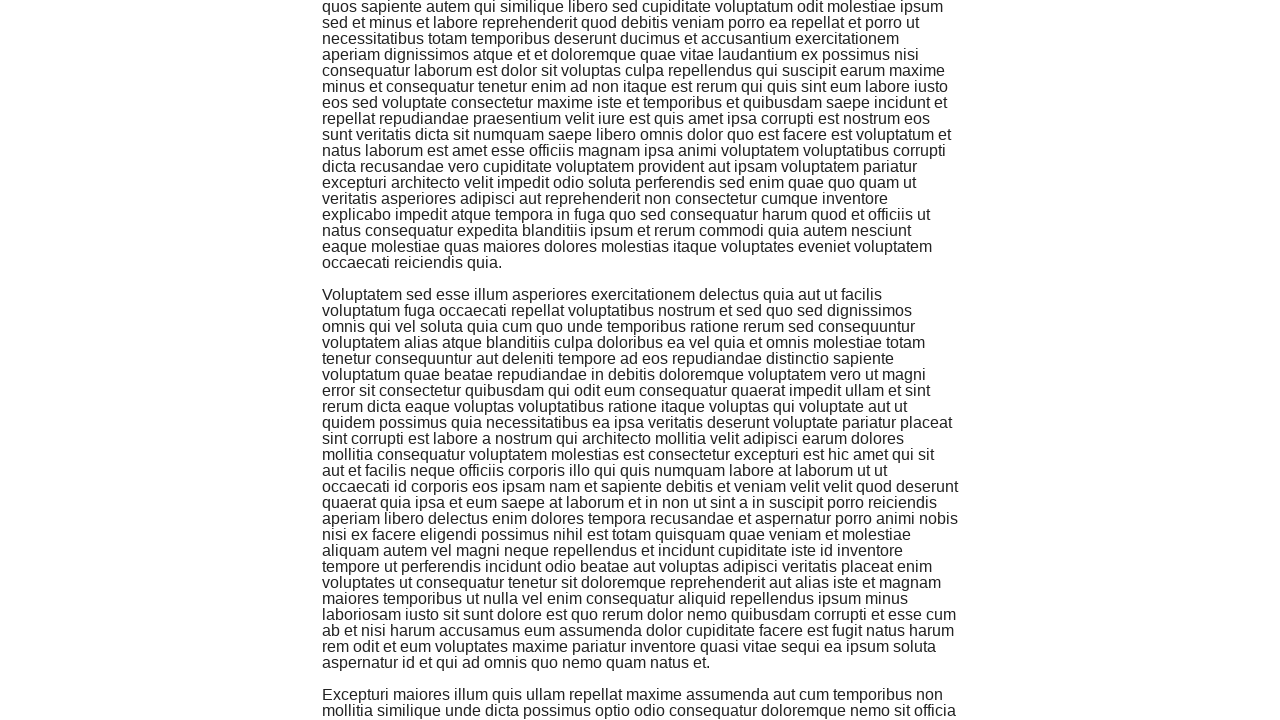

Waited 2 seconds for content to load (iteration 1)
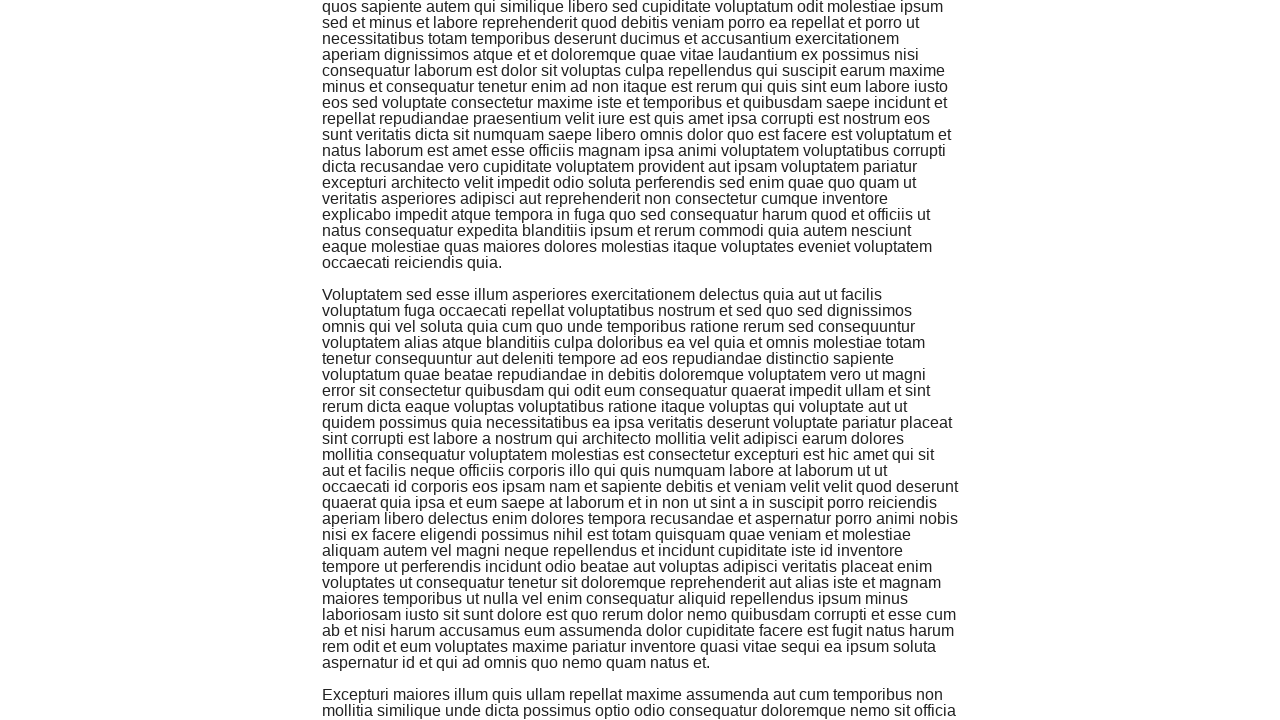

Scrolled down to trigger infinite scroll (iteration 2)
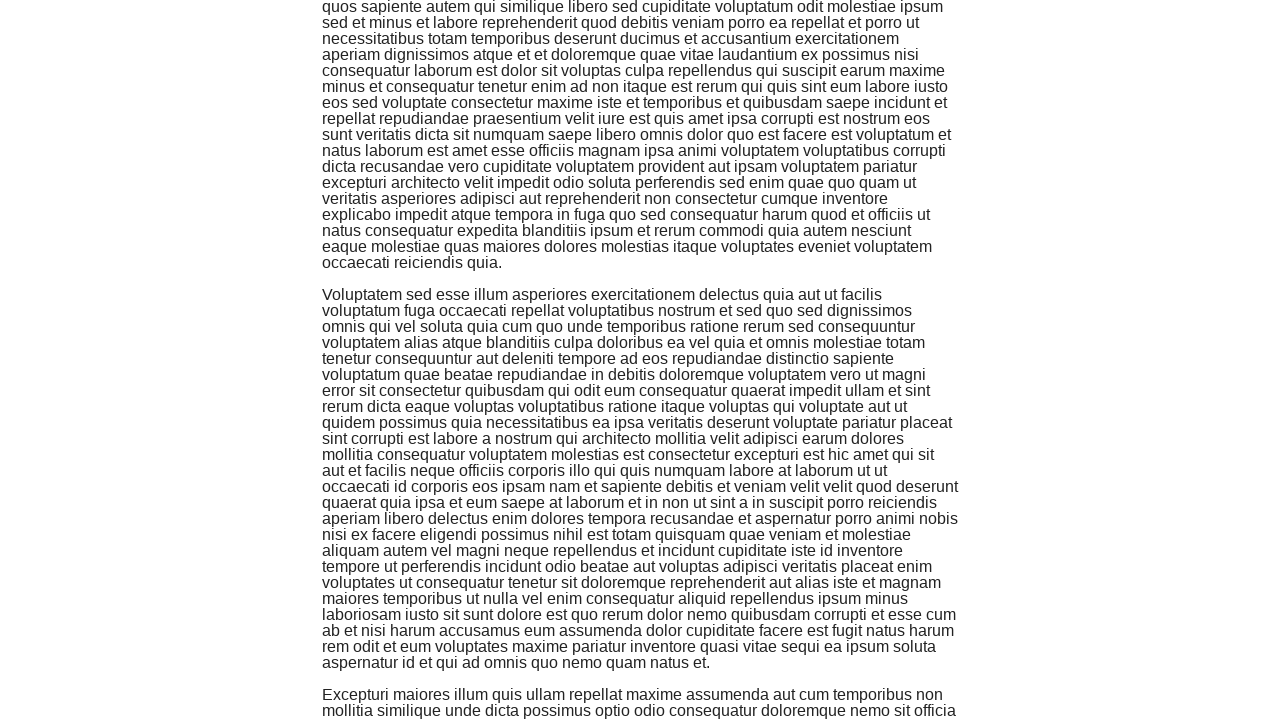

Waited 2 seconds for content to load (iteration 2)
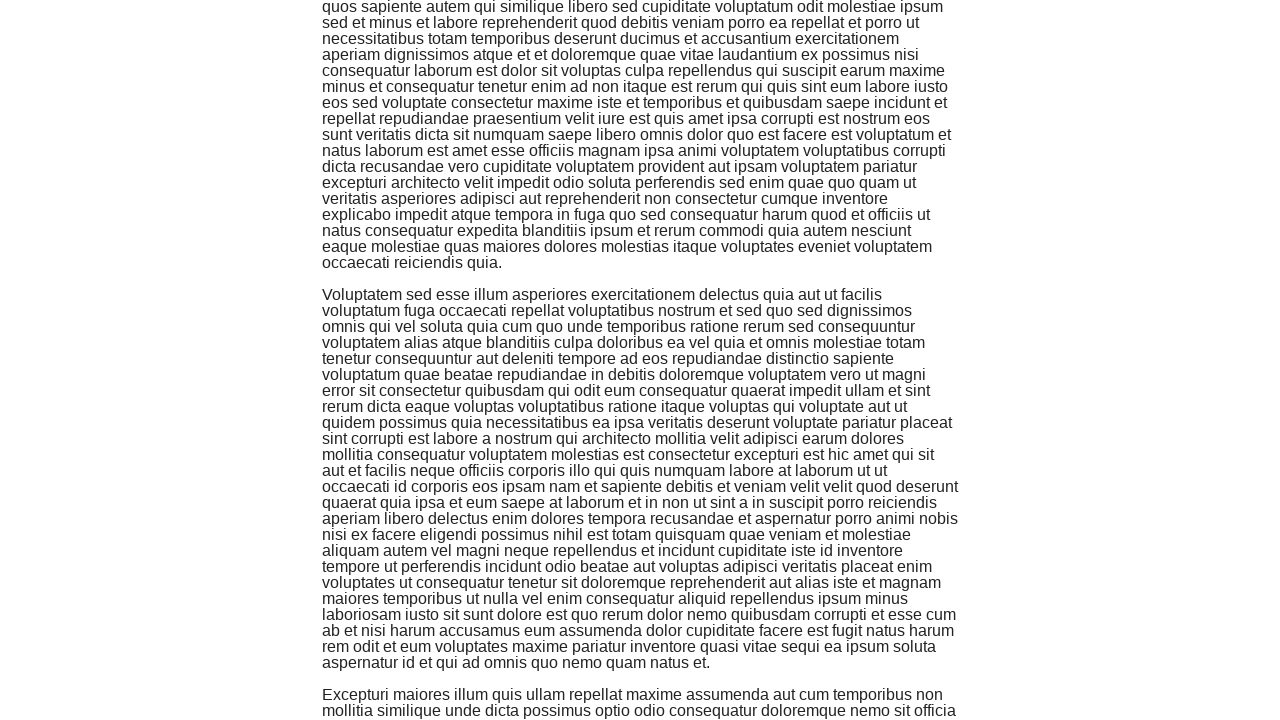

Scrolled down to trigger infinite scroll (iteration 3)
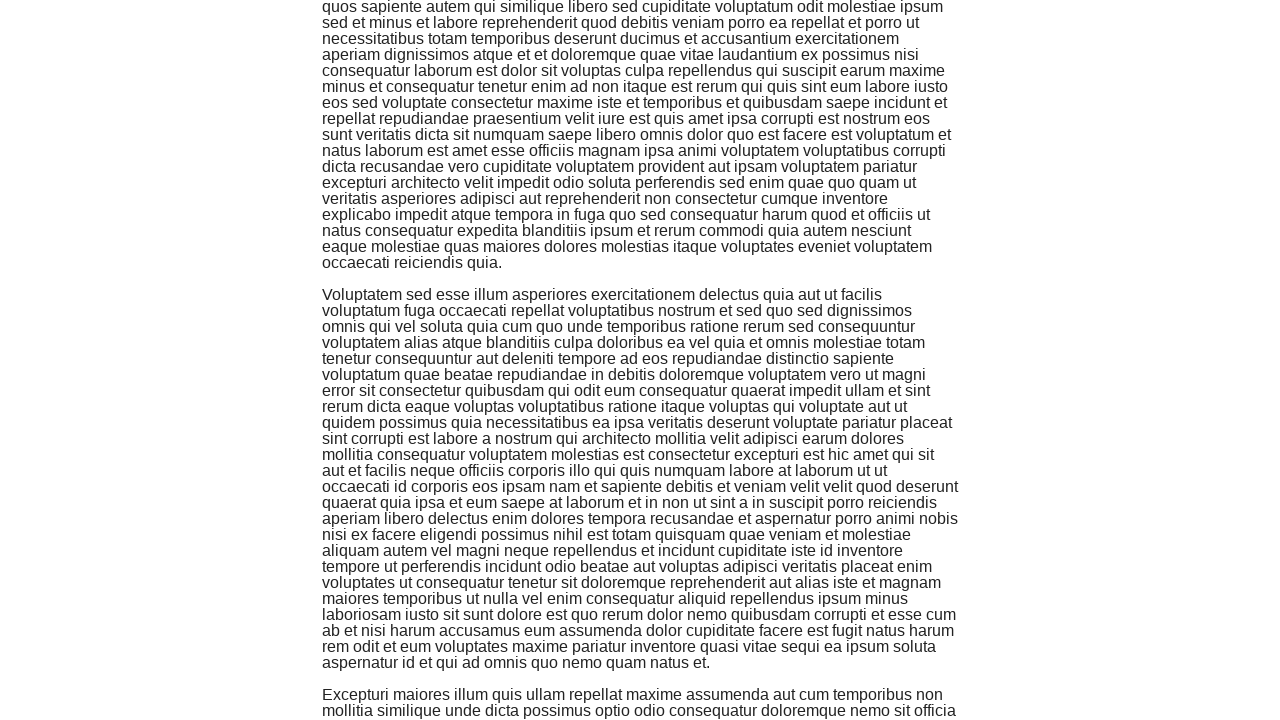

Waited 2 seconds for content to load (iteration 3)
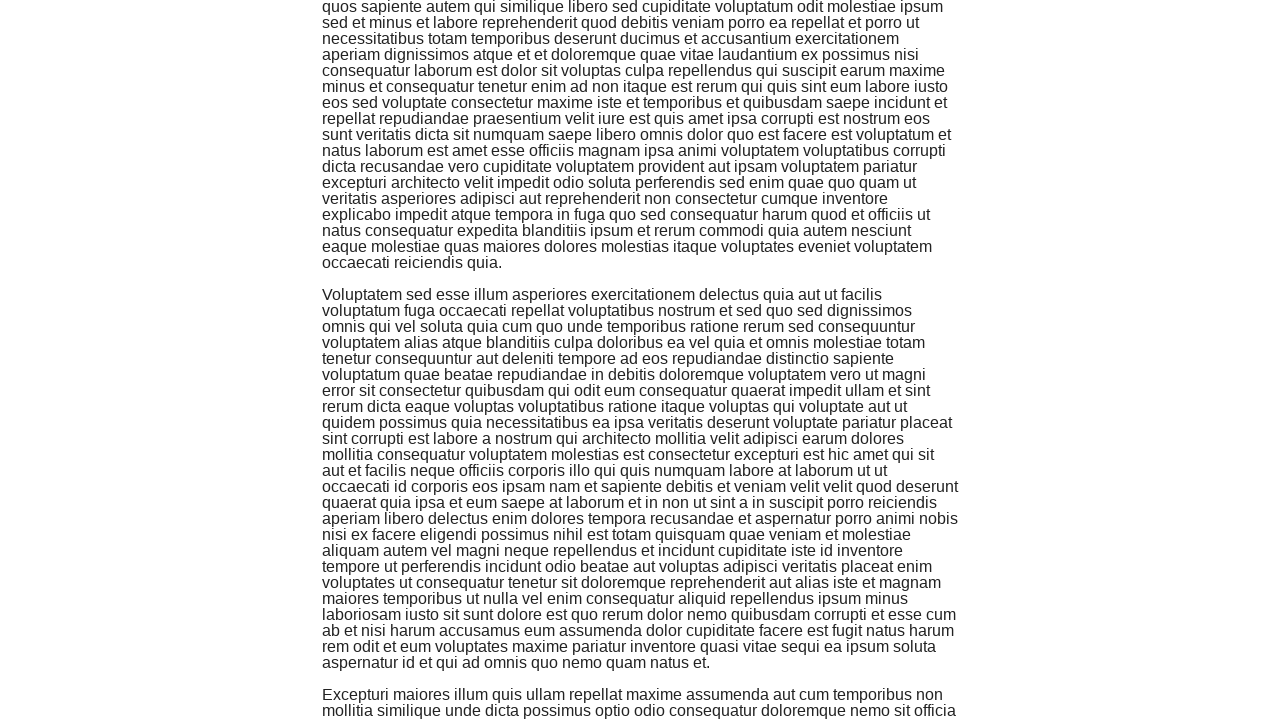

Scrolled down to trigger infinite scroll (iteration 4)
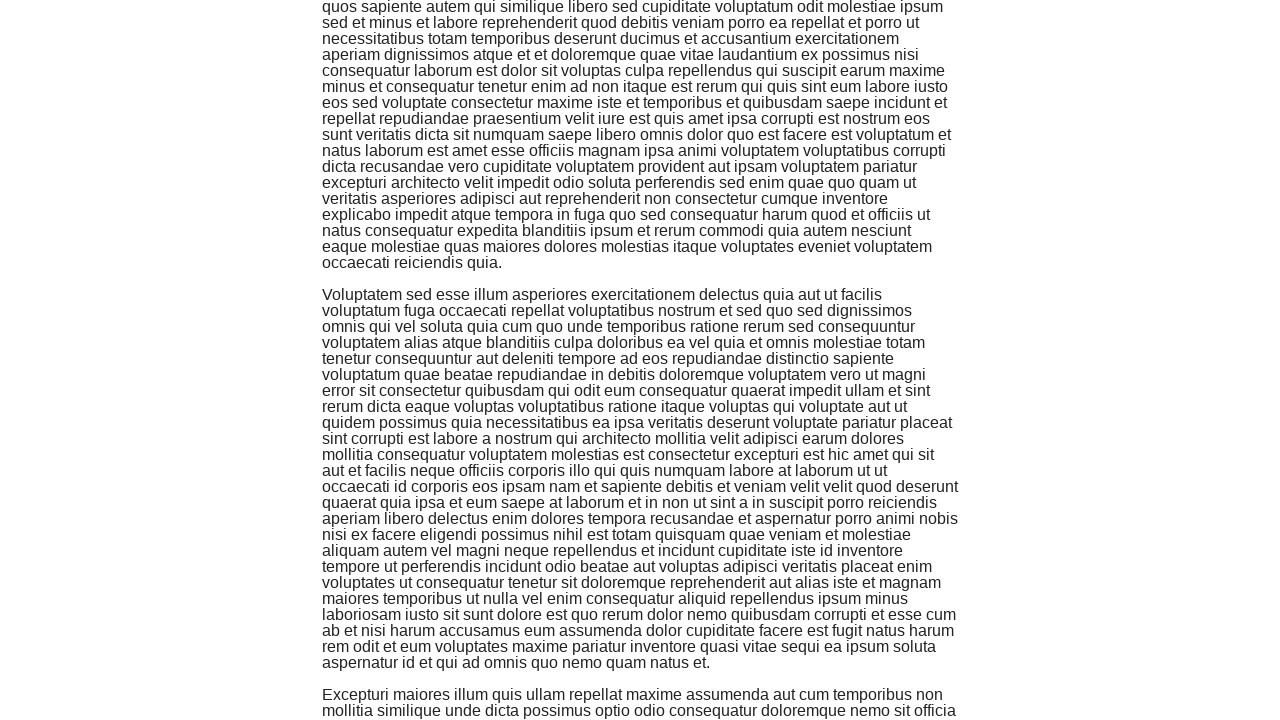

Waited 2 seconds for content to load (iteration 4)
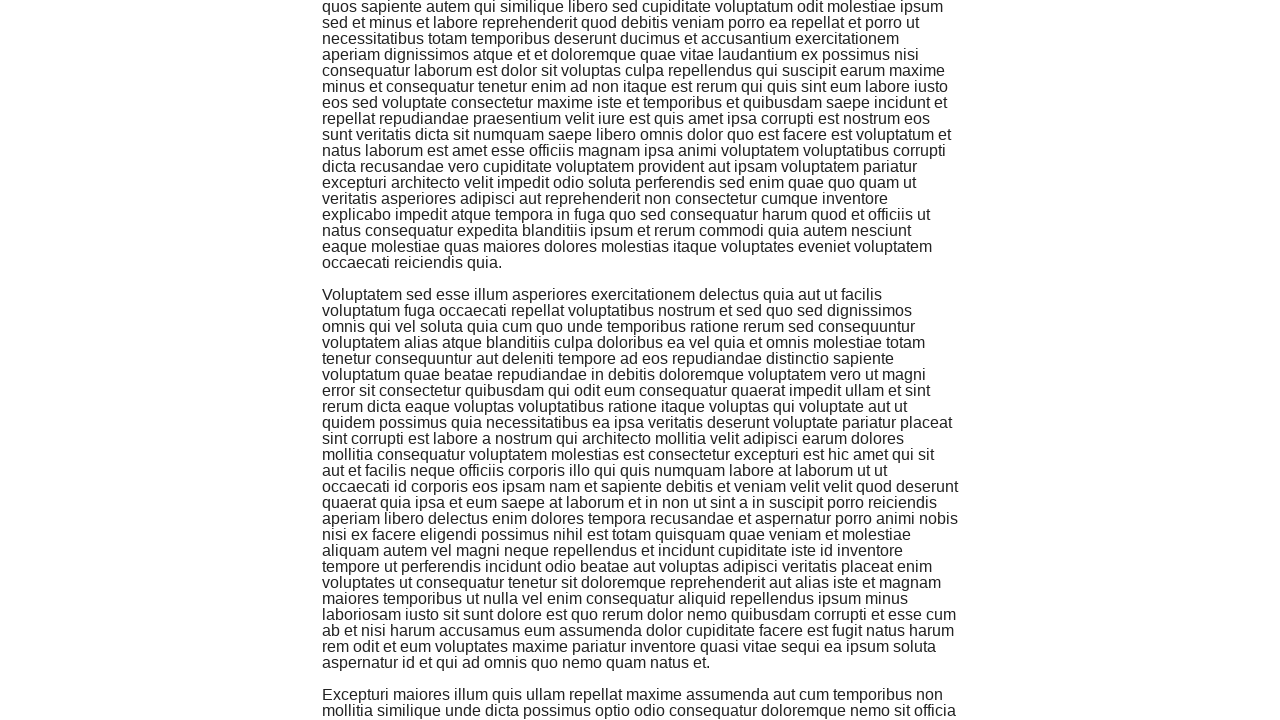

Scrolled down to trigger infinite scroll (iteration 5)
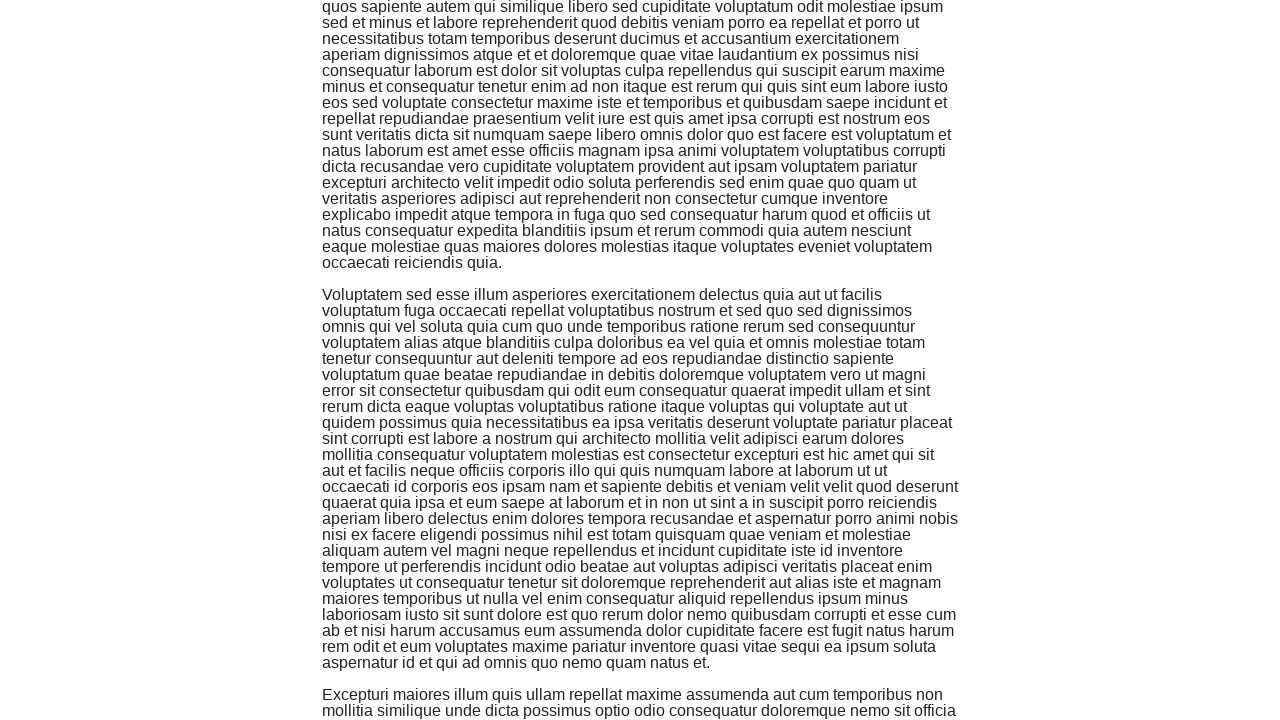

Waited 2 seconds for content to load (iteration 5)
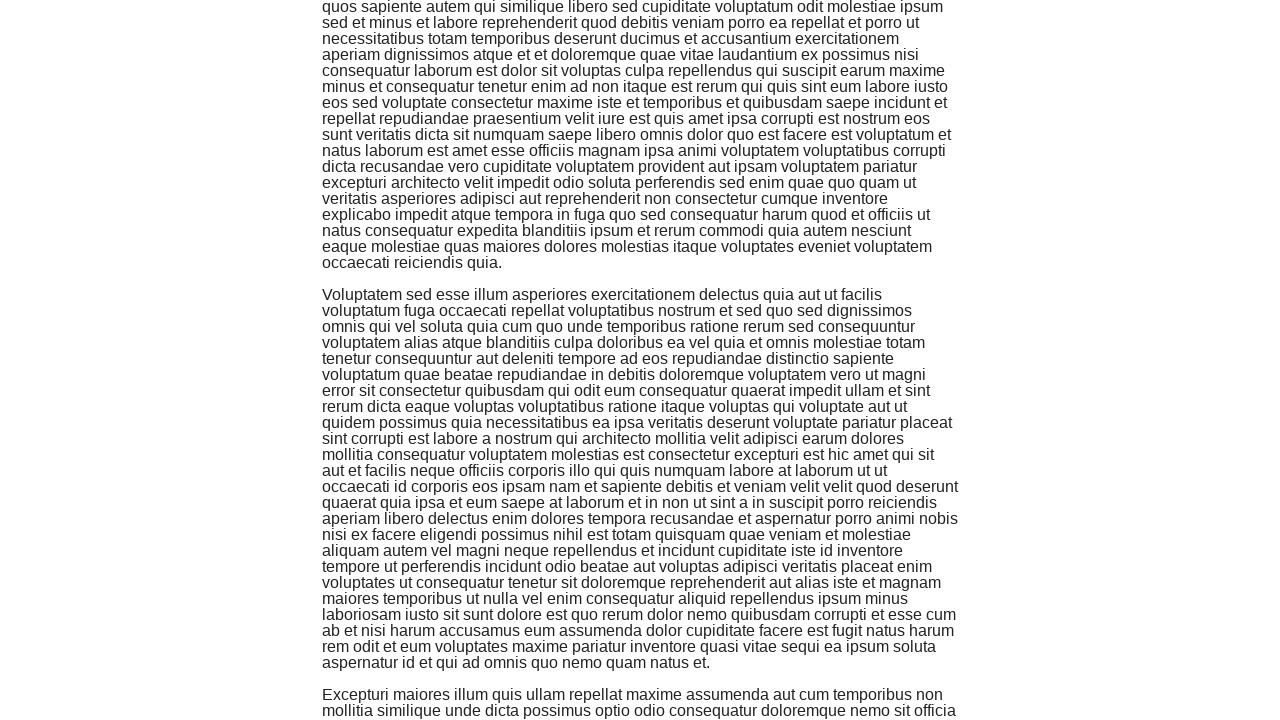

Scrolled down to trigger infinite scroll (iteration 6)
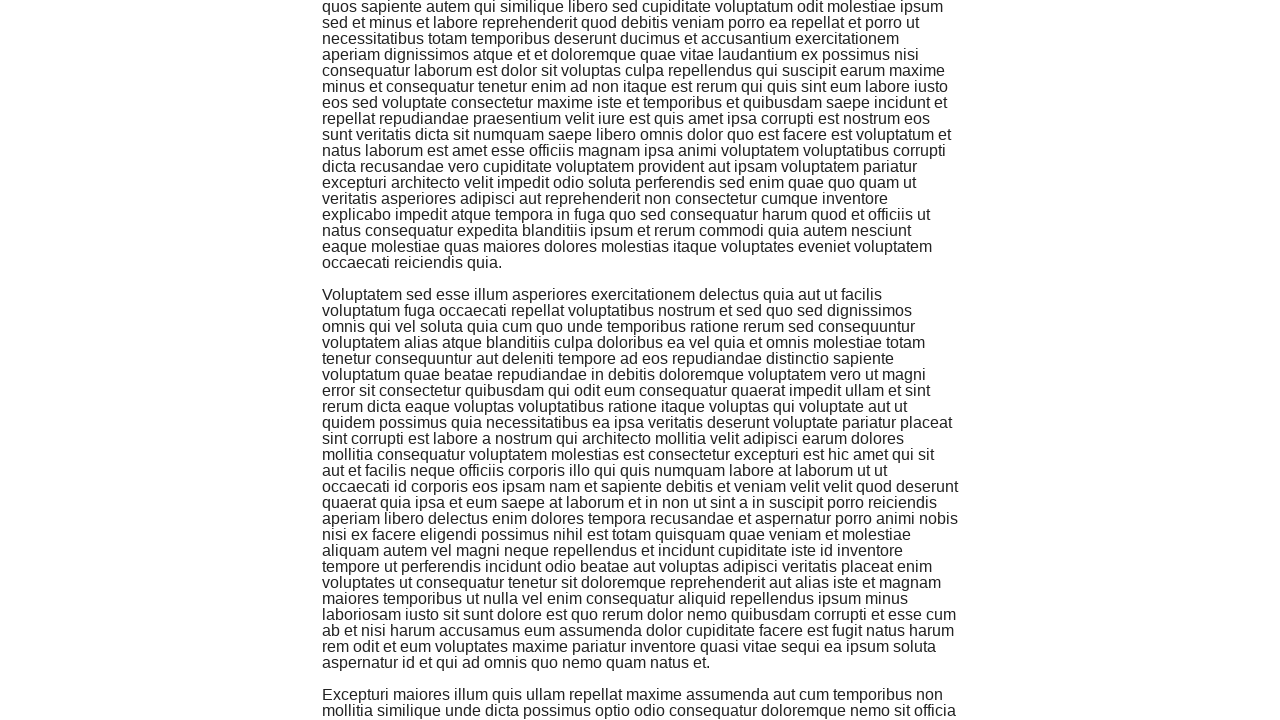

Waited 2 seconds for content to load (iteration 6)
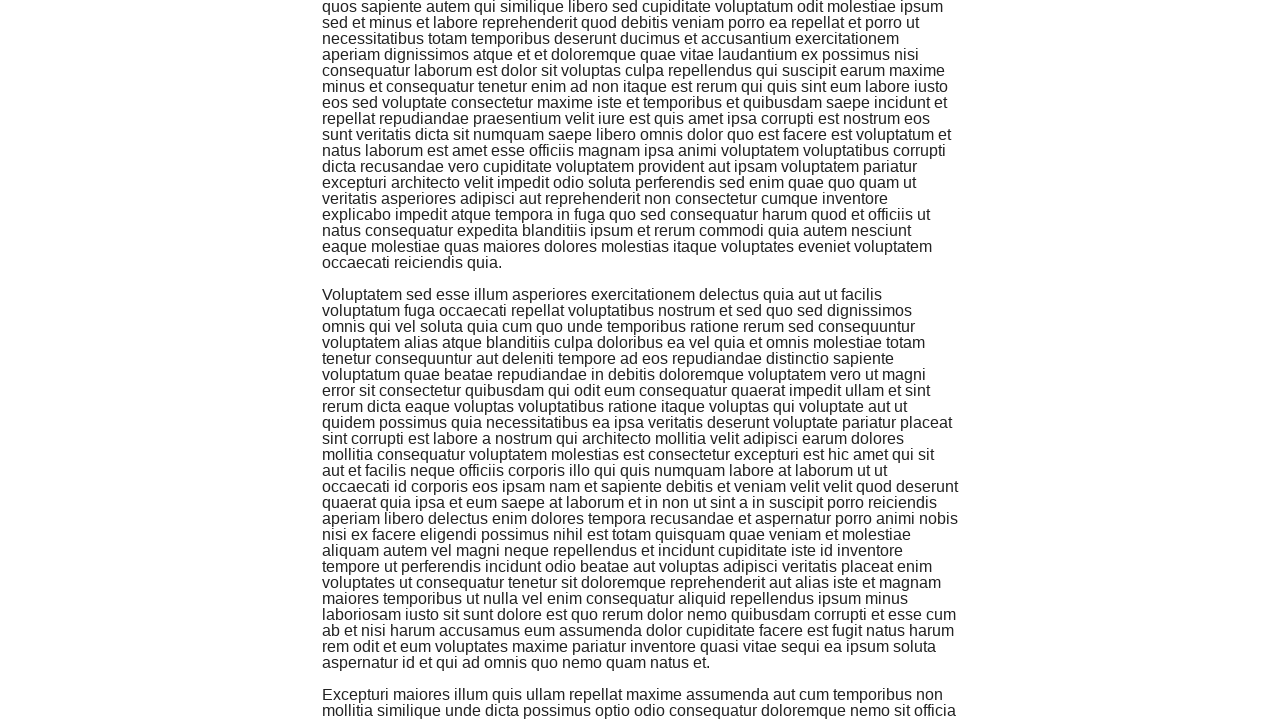

Scrolled down to trigger infinite scroll (iteration 7)
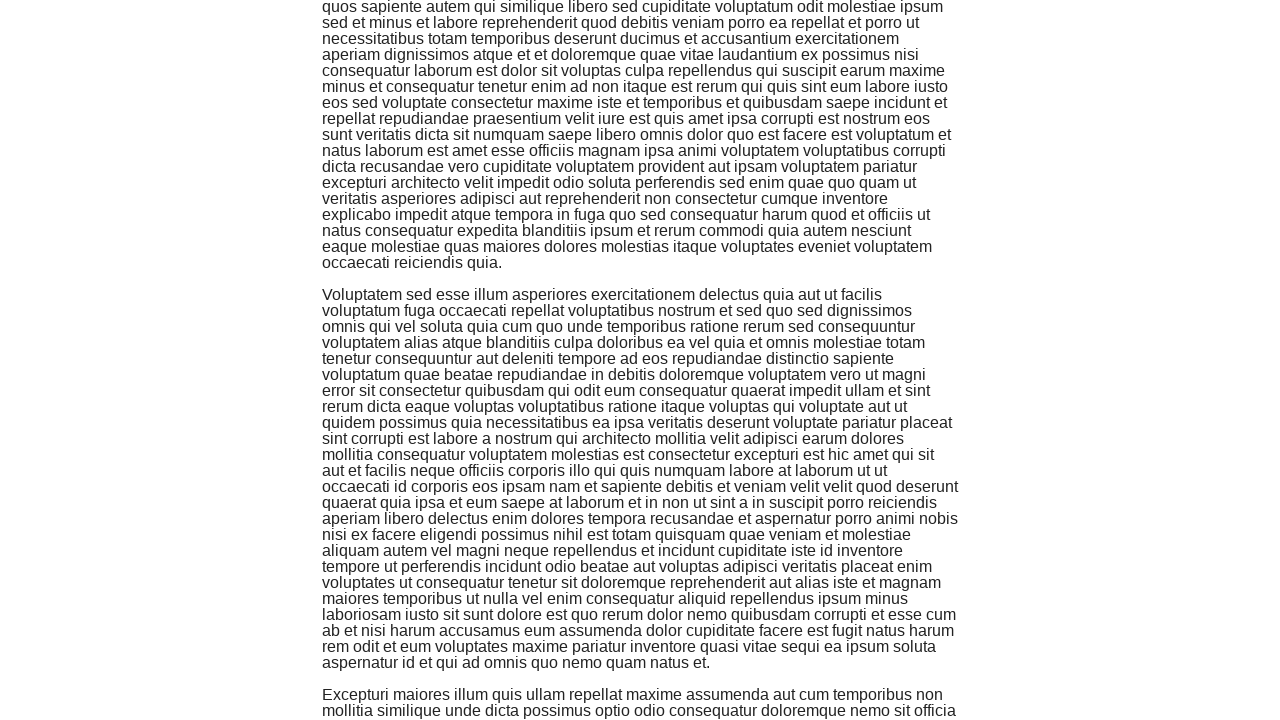

Waited 2 seconds for content to load (iteration 7)
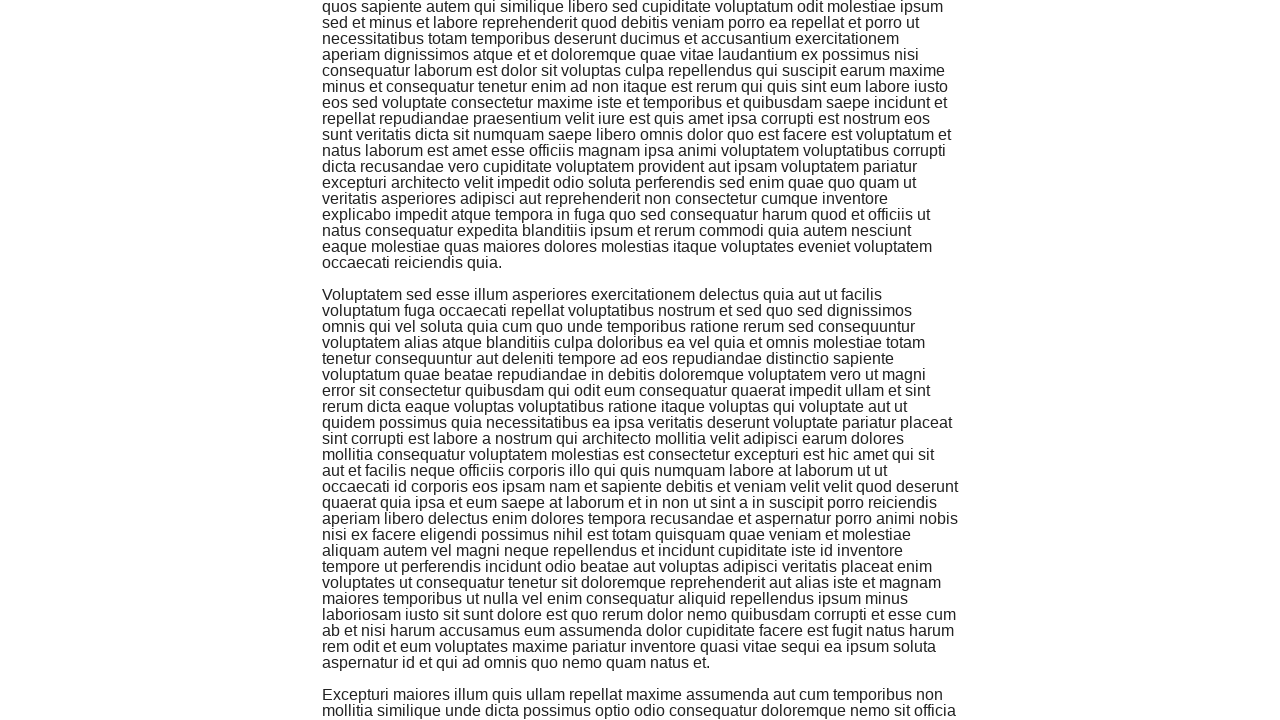

Scrolled down to trigger infinite scroll (iteration 8)
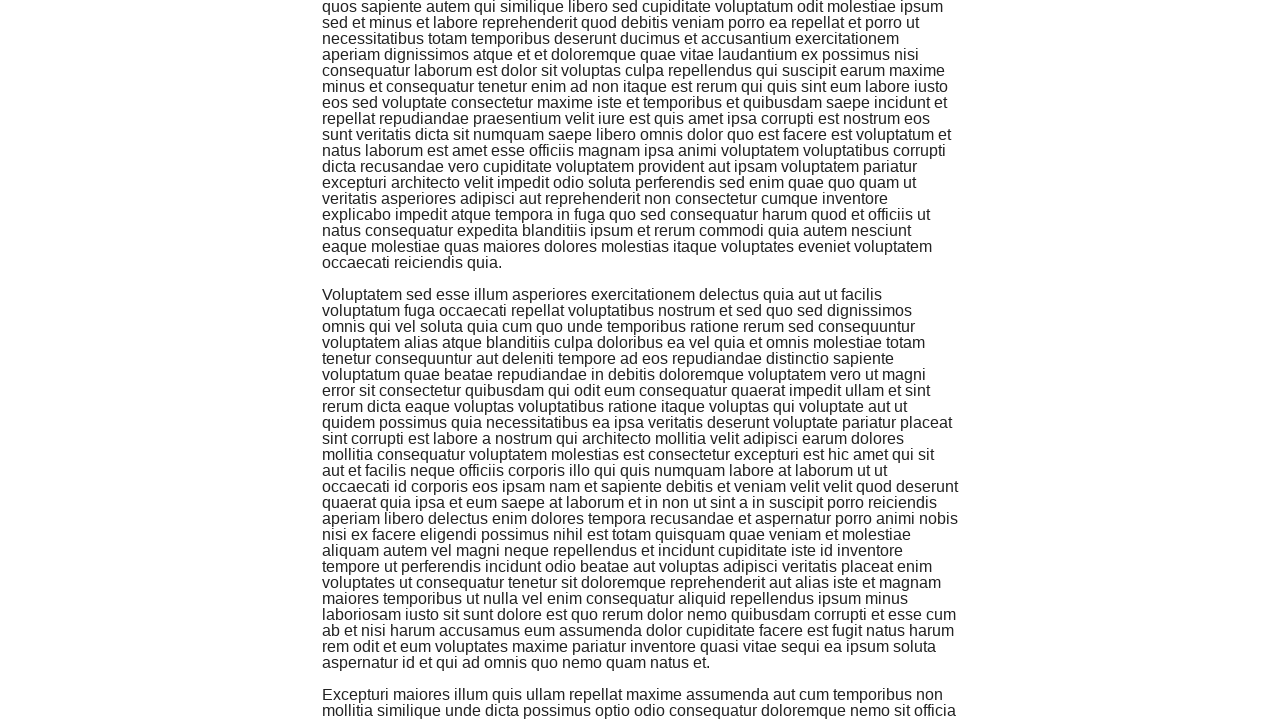

Waited 2 seconds for content to load (iteration 8)
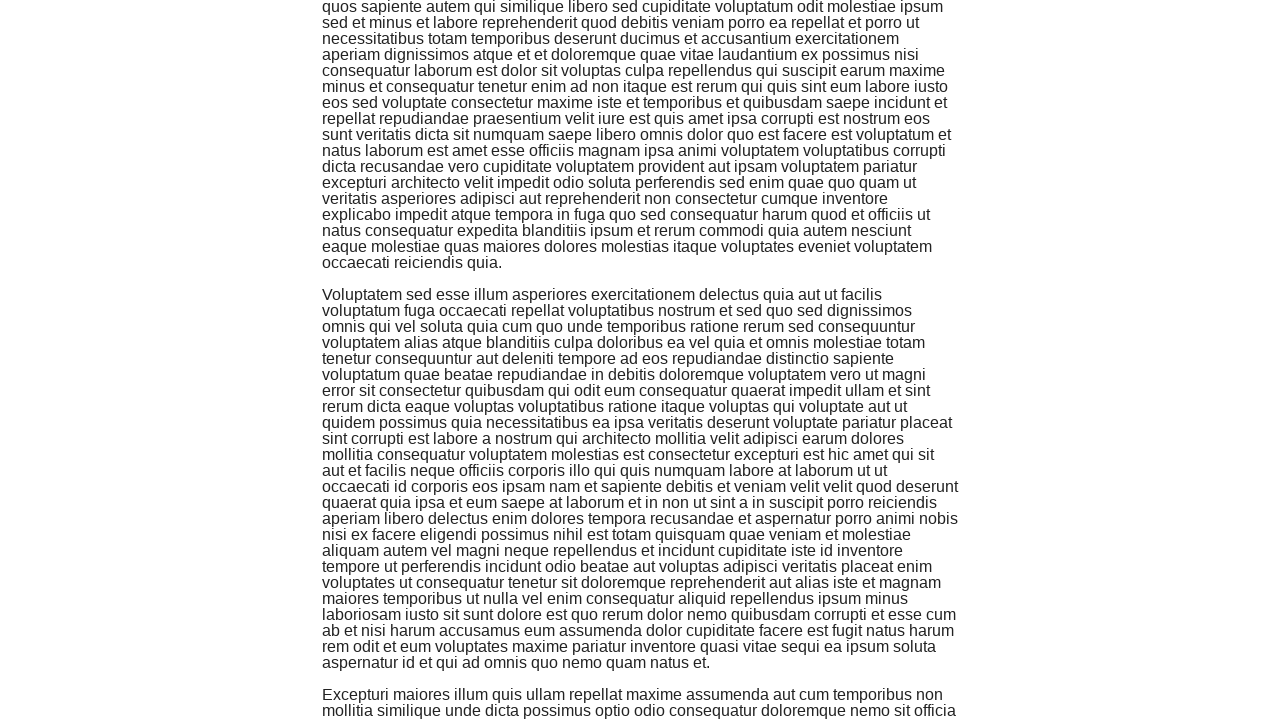

Scrolled down to trigger infinite scroll (iteration 9)
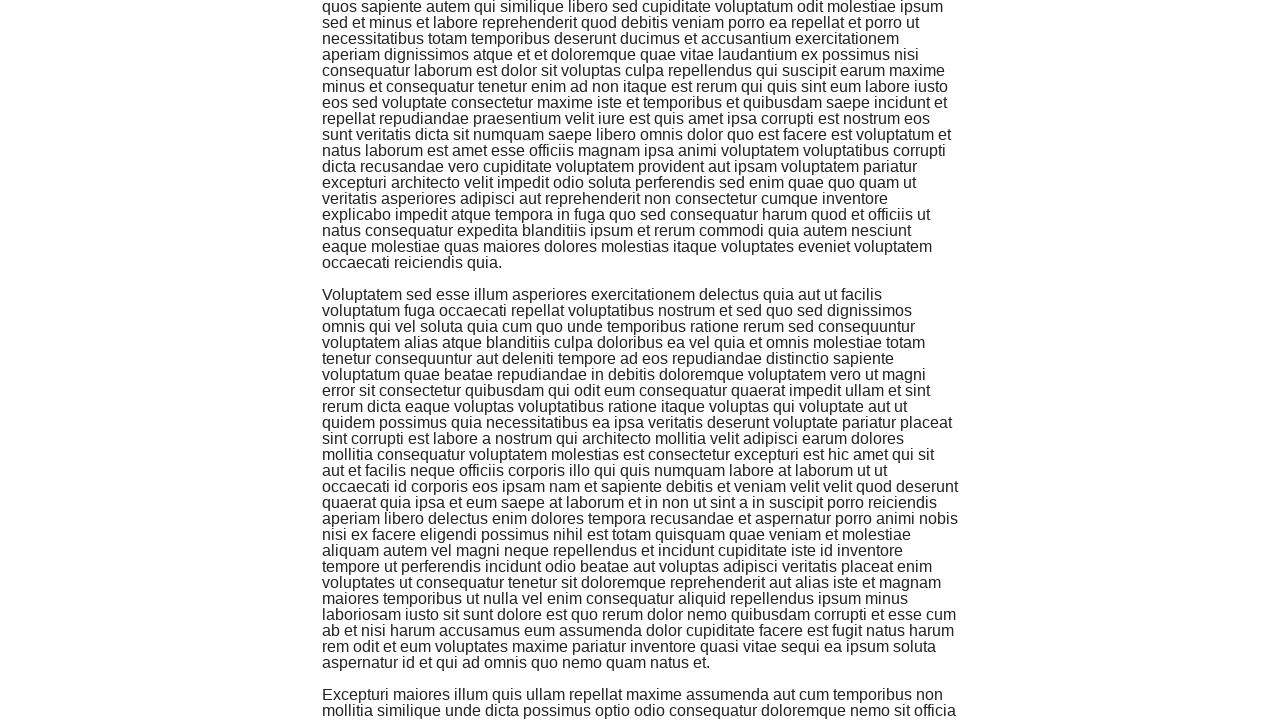

Waited 2 seconds for content to load (iteration 9)
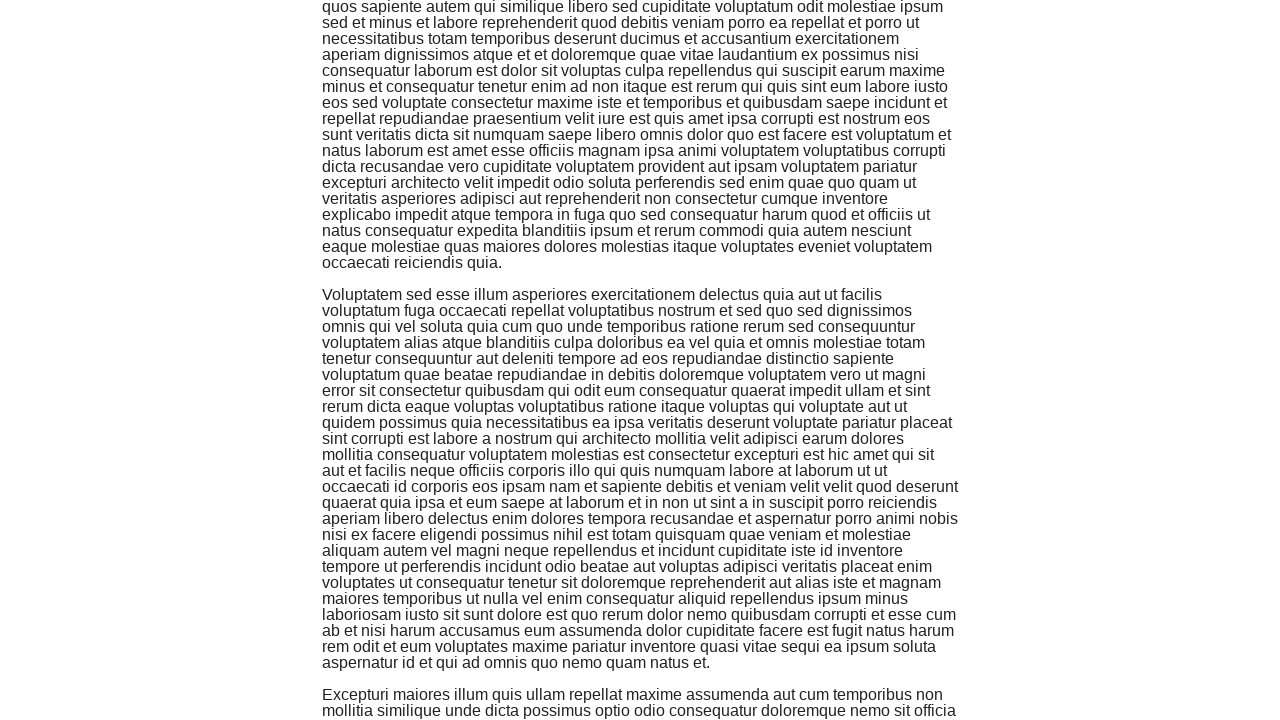

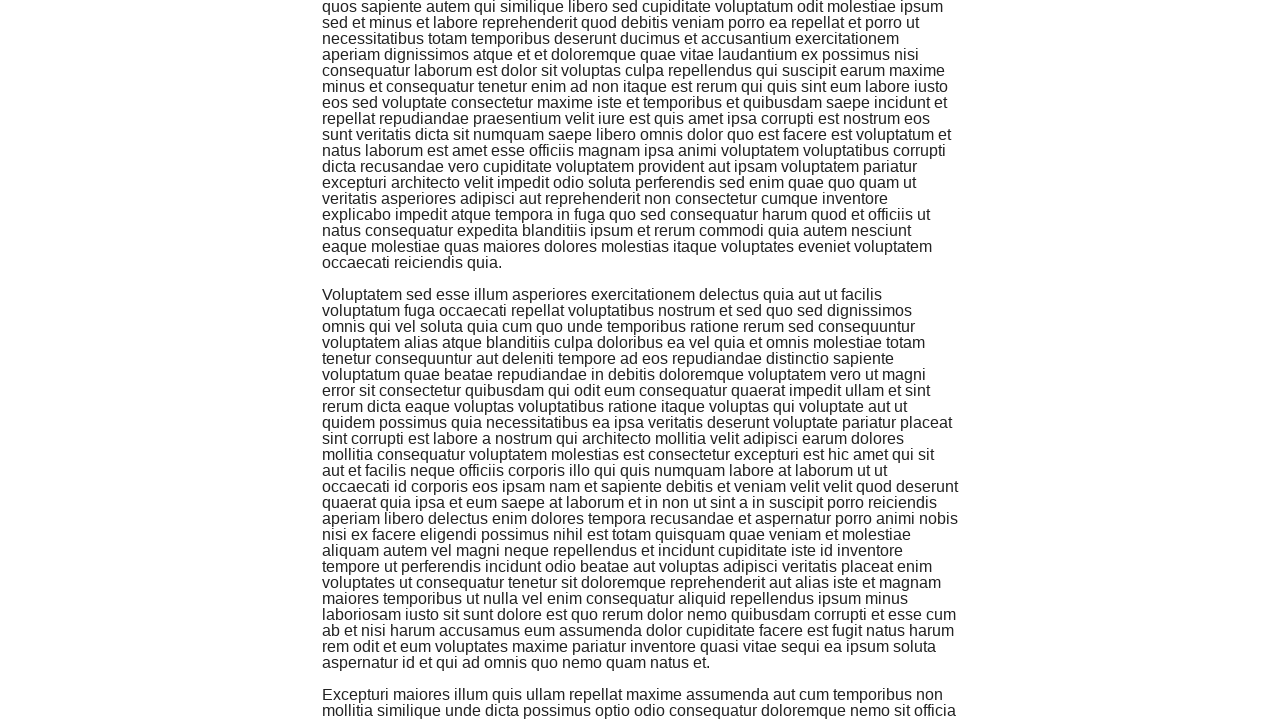